Clicks on the Widgets section card from the main elements page to navigate to widgets

Starting URL: https://demoqa.com/elements

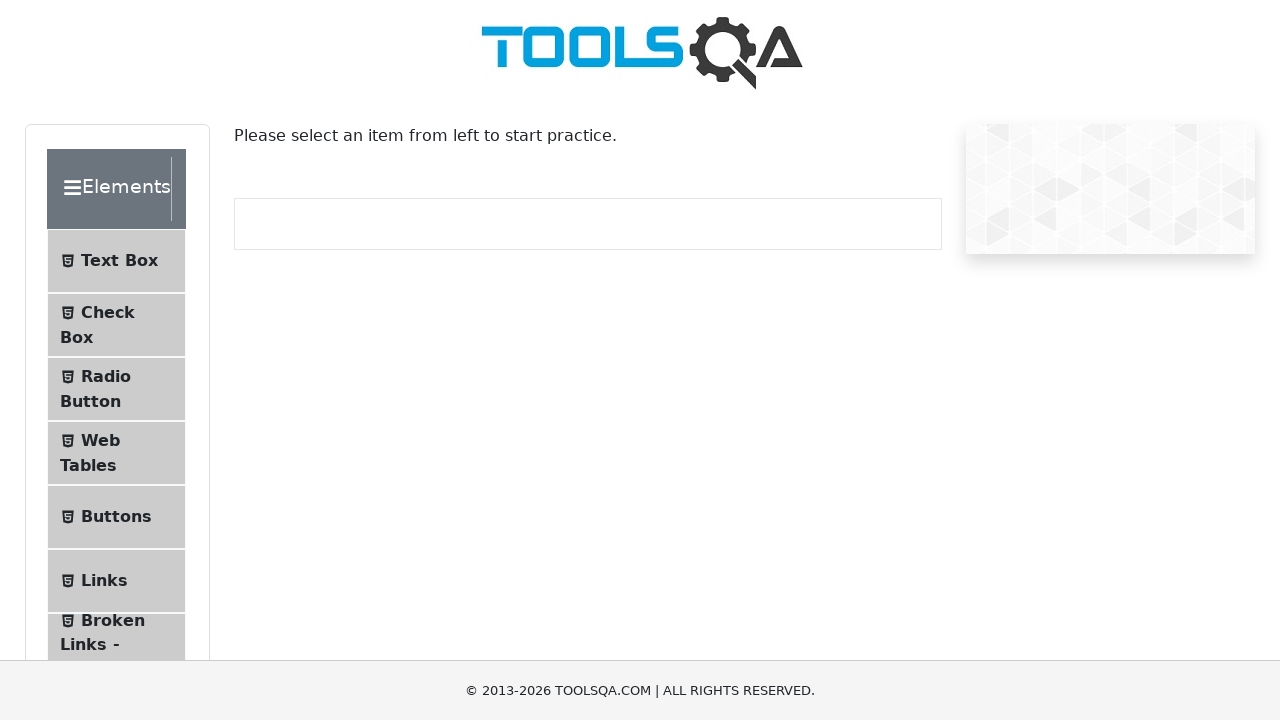

Clicked on the Widgets section card to navigate to widgets page at (103, 387) on text=Widgets
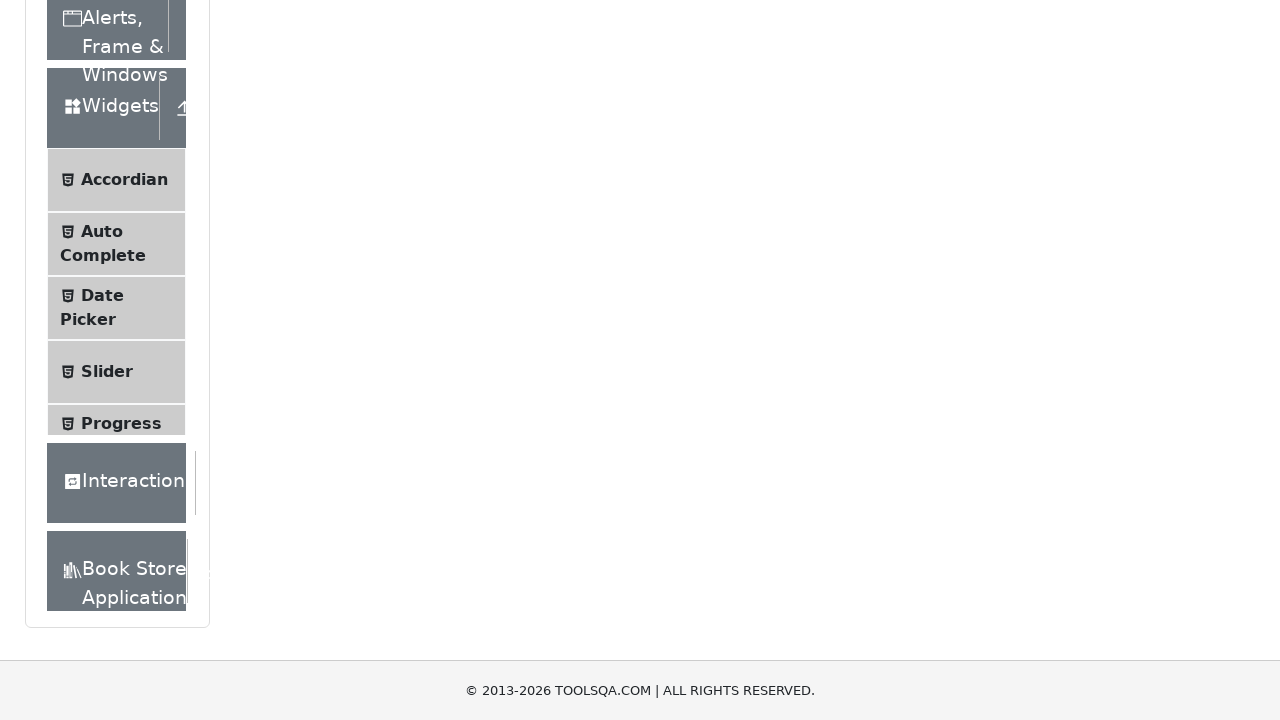

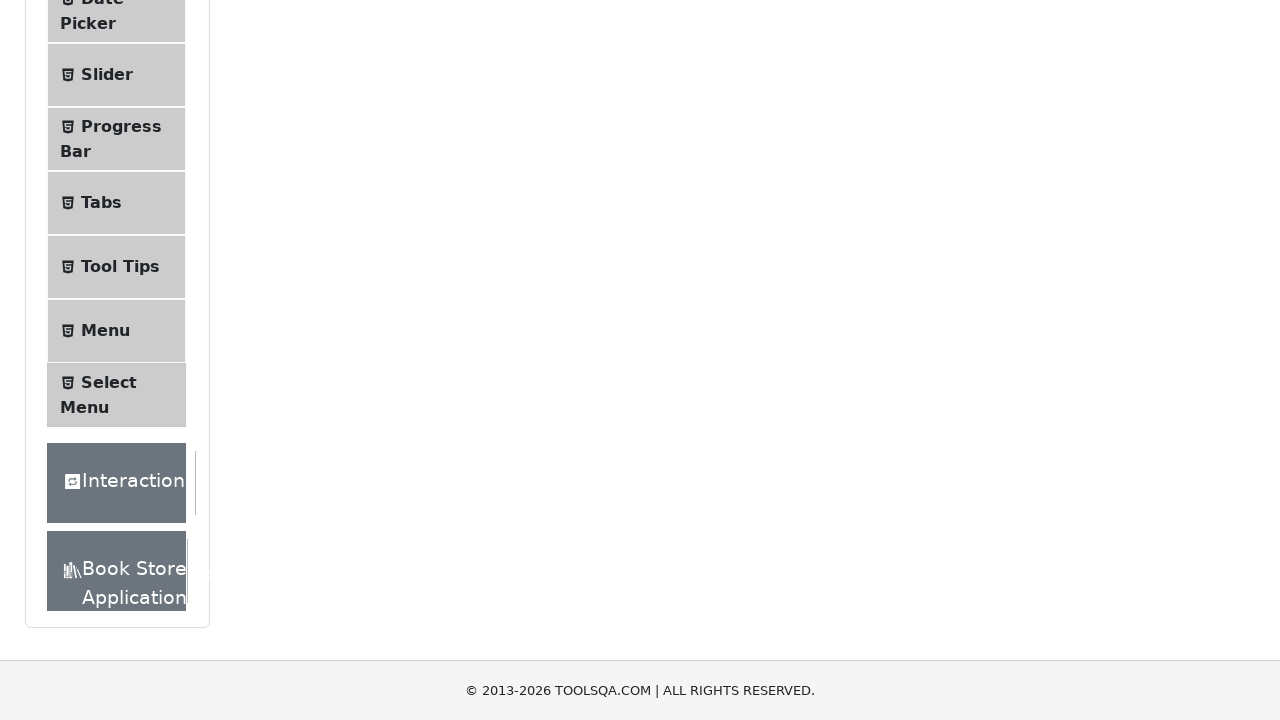